Tests basic HTML form interaction by clicking a radio button on a test page

Starting URL: https://testpages.herokuapp.com/styled/basic-html-form-test.html

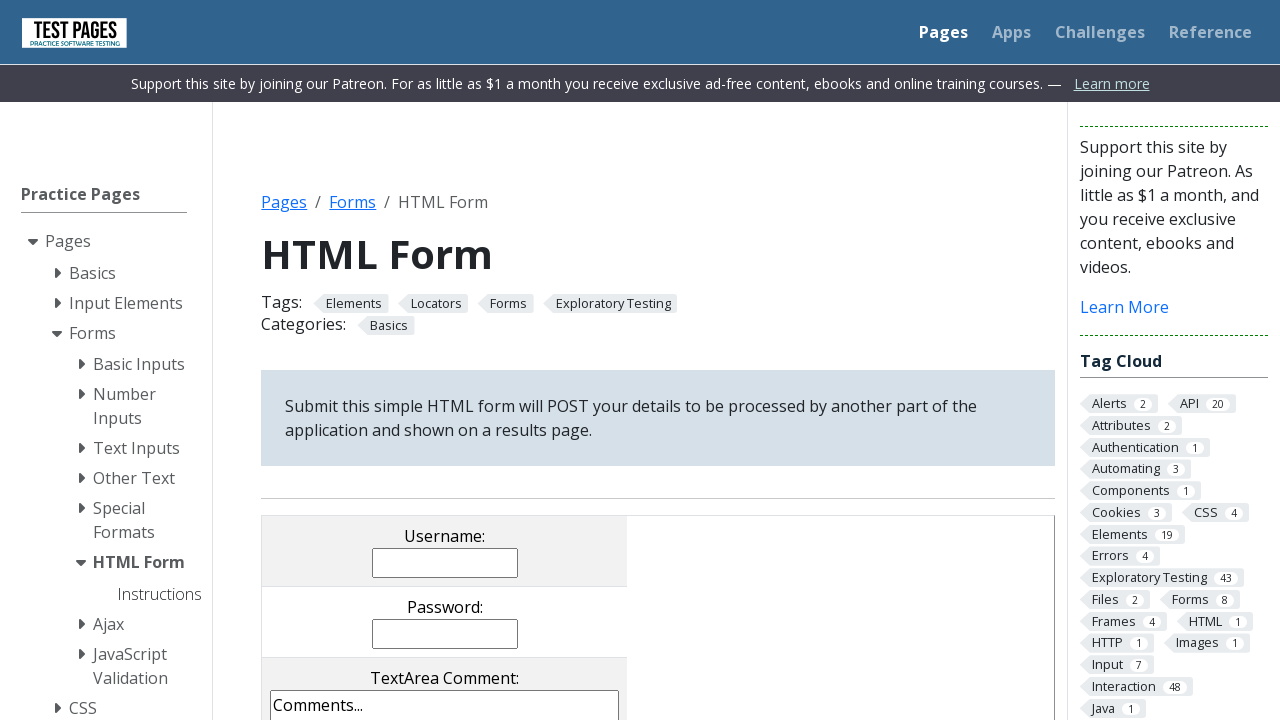

Clicked the first radio button (rd1) at (350, 360) on input[value='rd1']
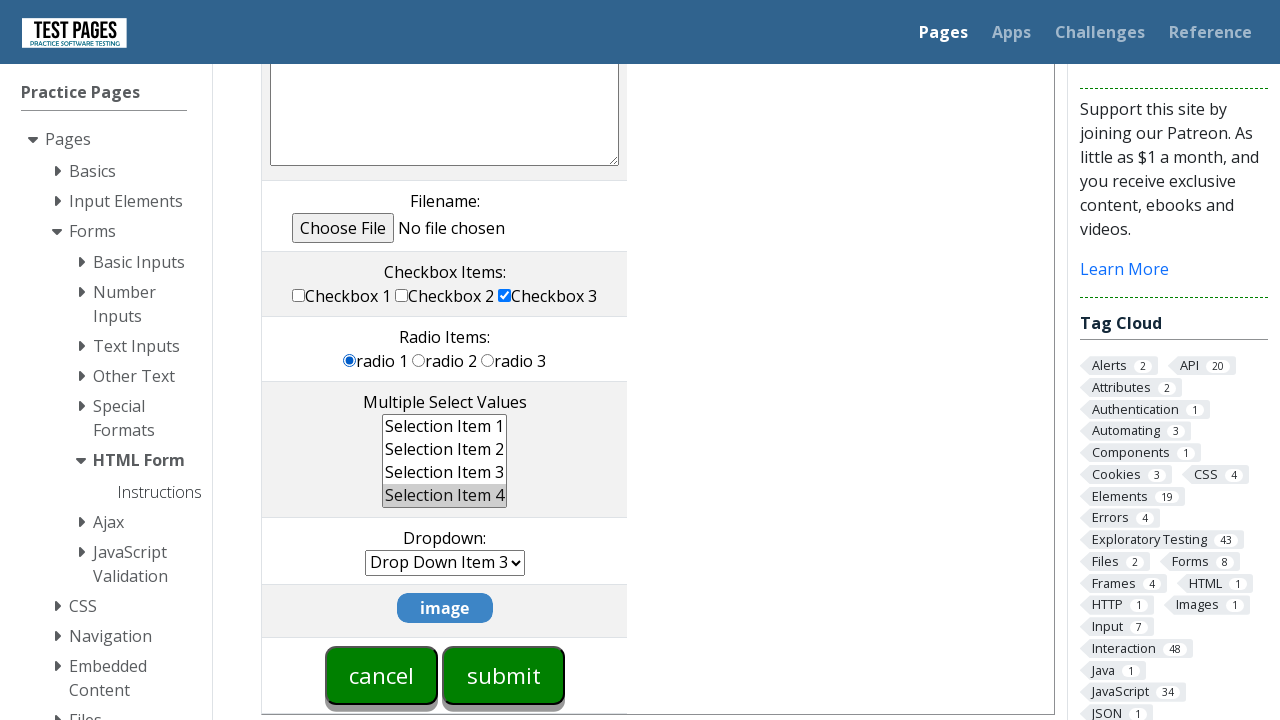

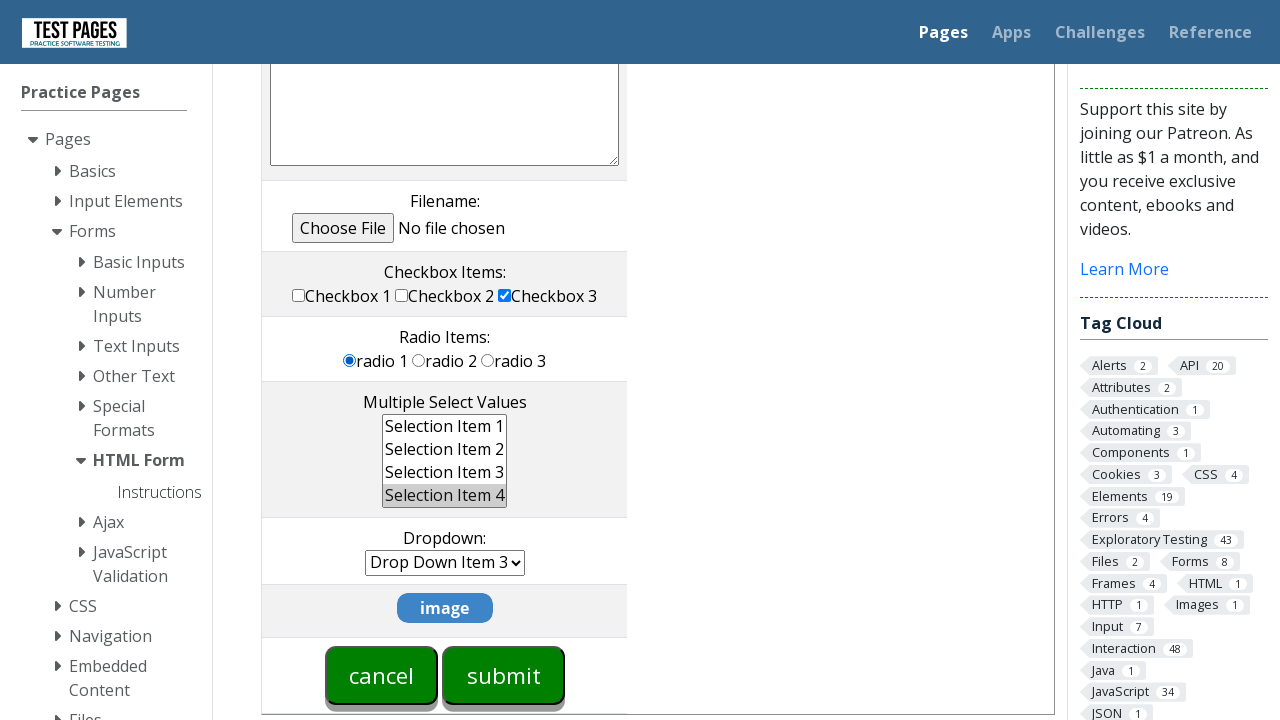